Tests dropdown select functionality by selecting options using visible text, index, and value methods

Starting URL: https://rahulshettyacademy.com/AutomationPractice/

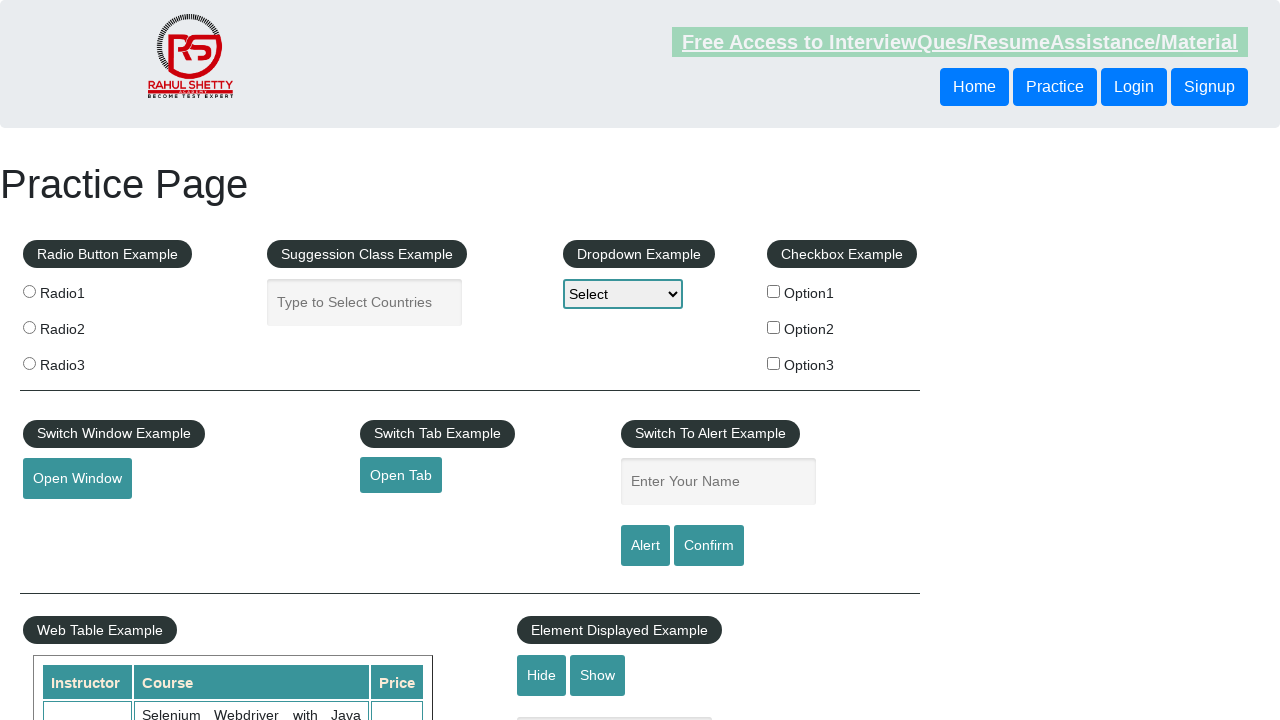

Navigated to AutomationPractice homepage
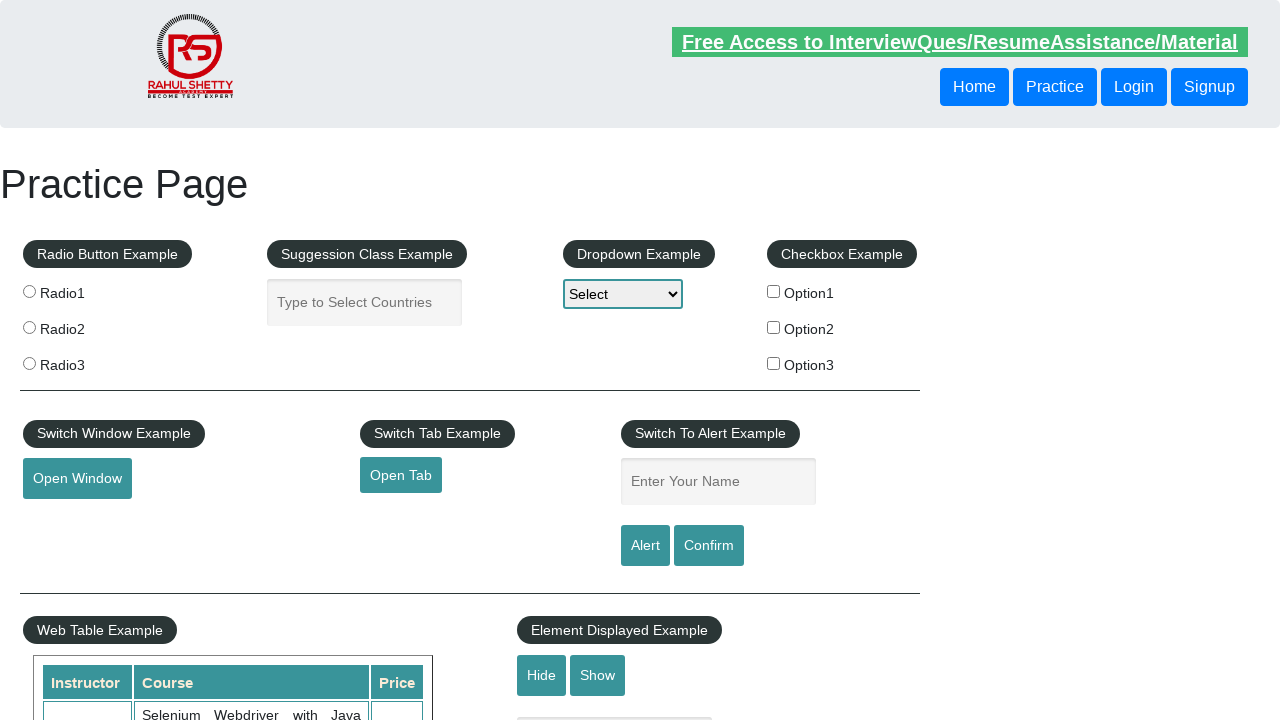

Selected Option1 by visible text from dropdown on #dropdown-class-example
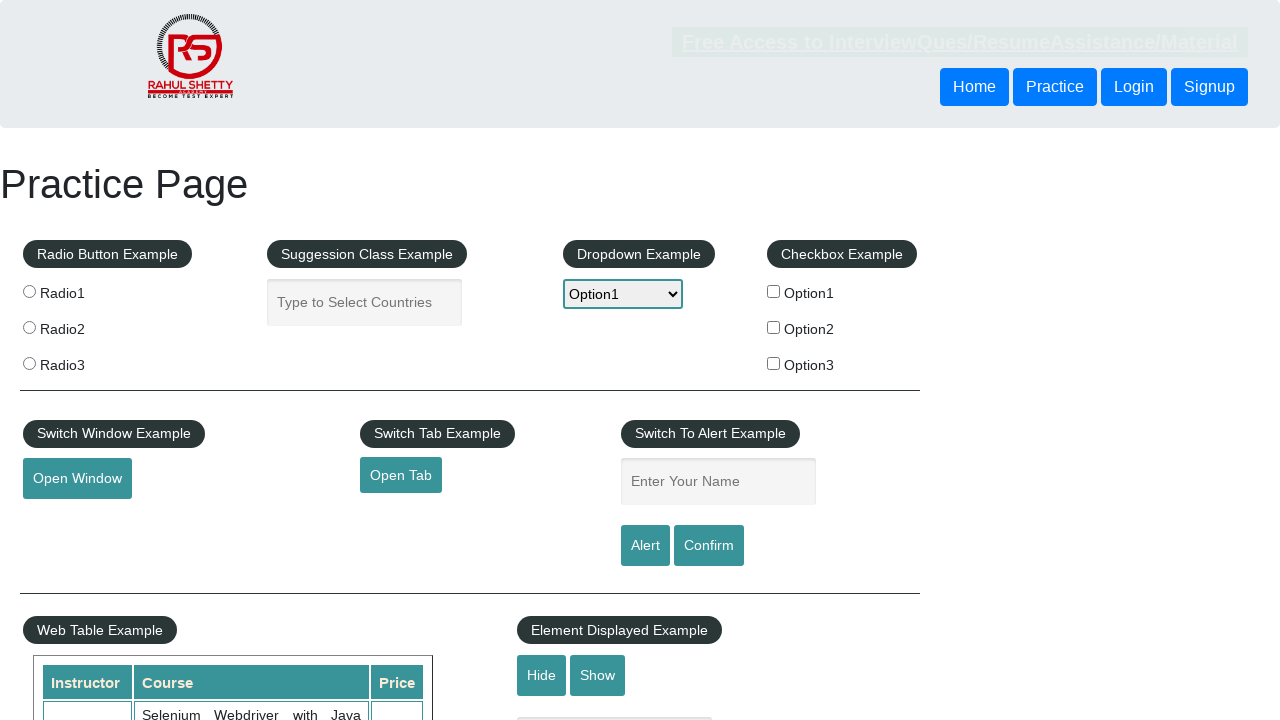

Selected option at index 2 from dropdown on #dropdown-class-example
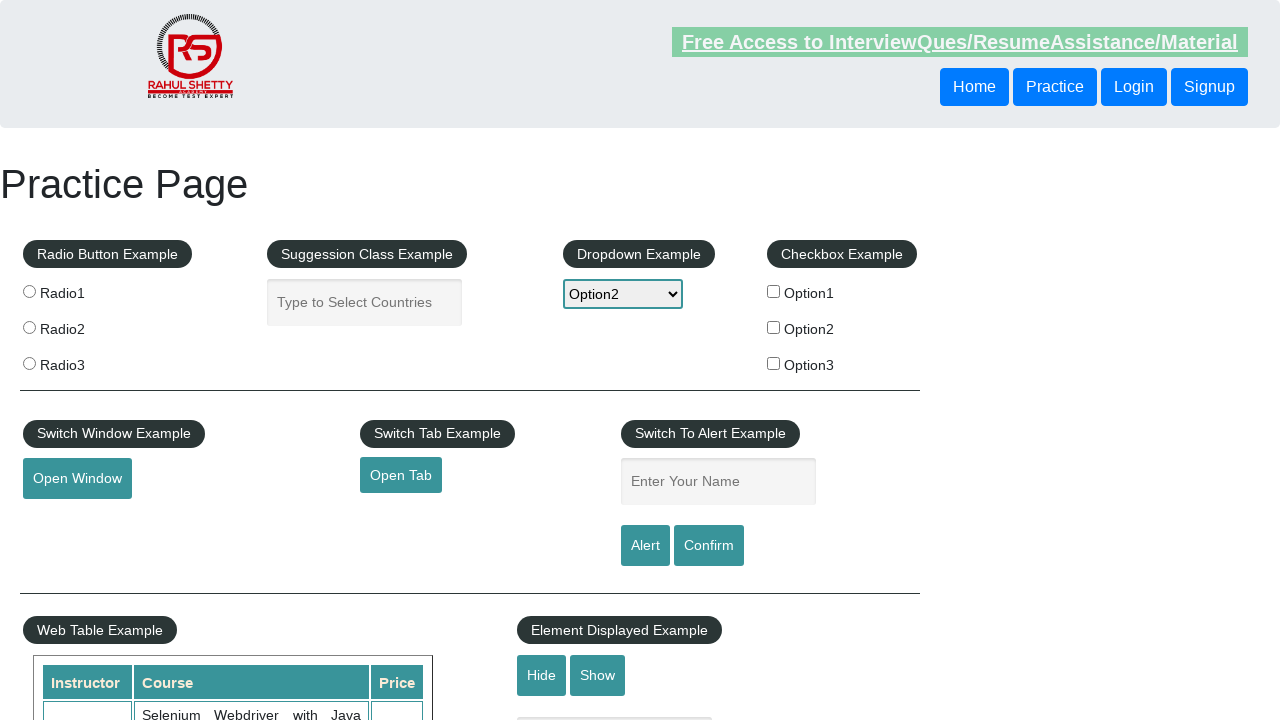

Selected option3 by value from dropdown on #dropdown-class-example
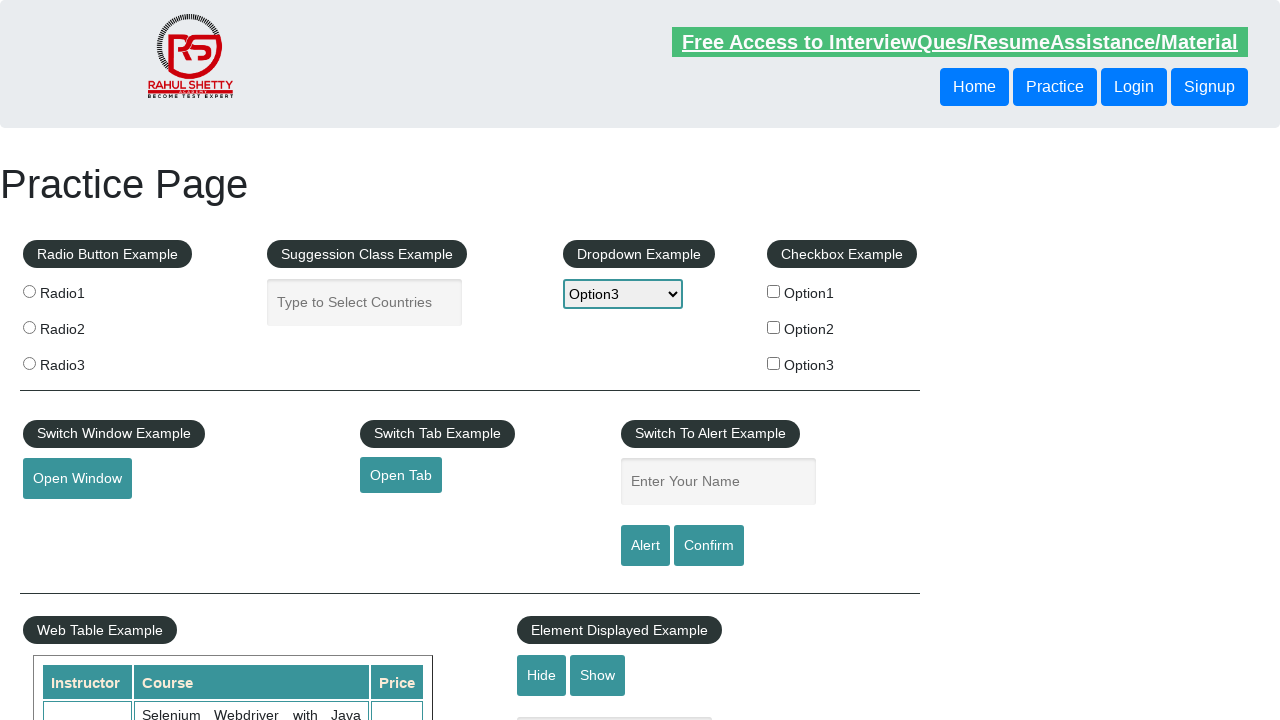

Retrieved selected dropdown value: option3
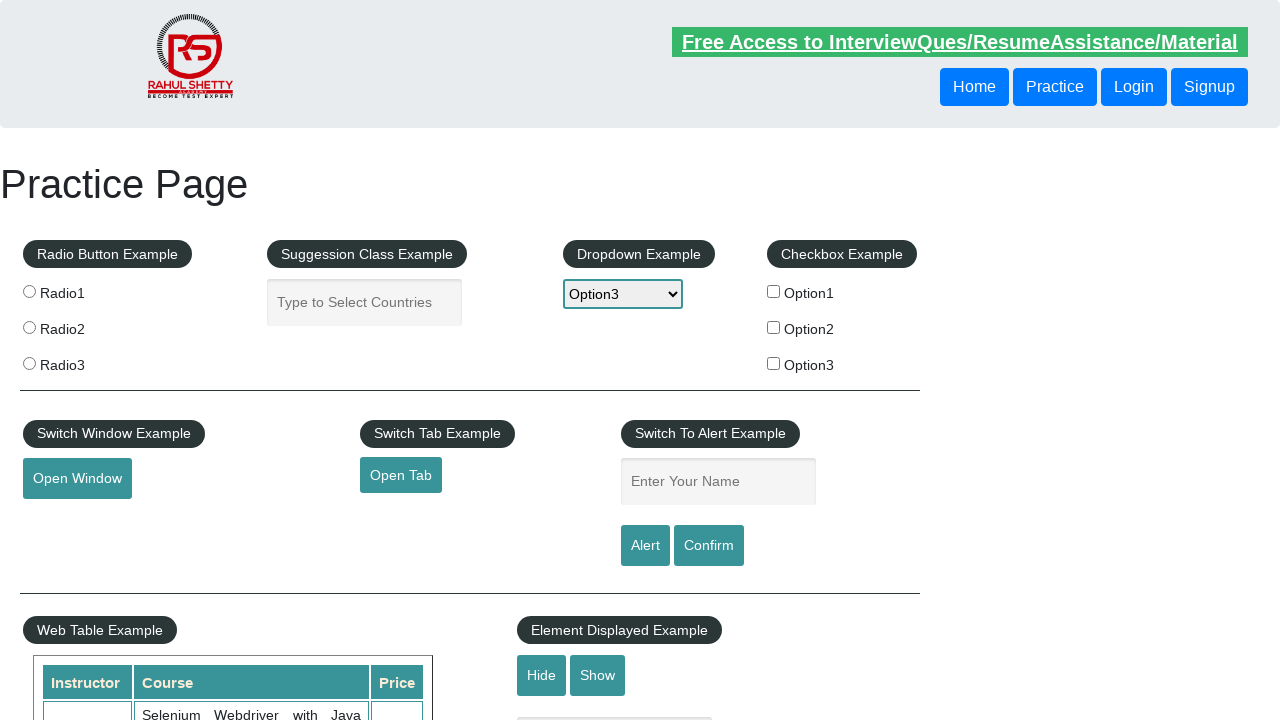

Verified selected value equals 'option3'
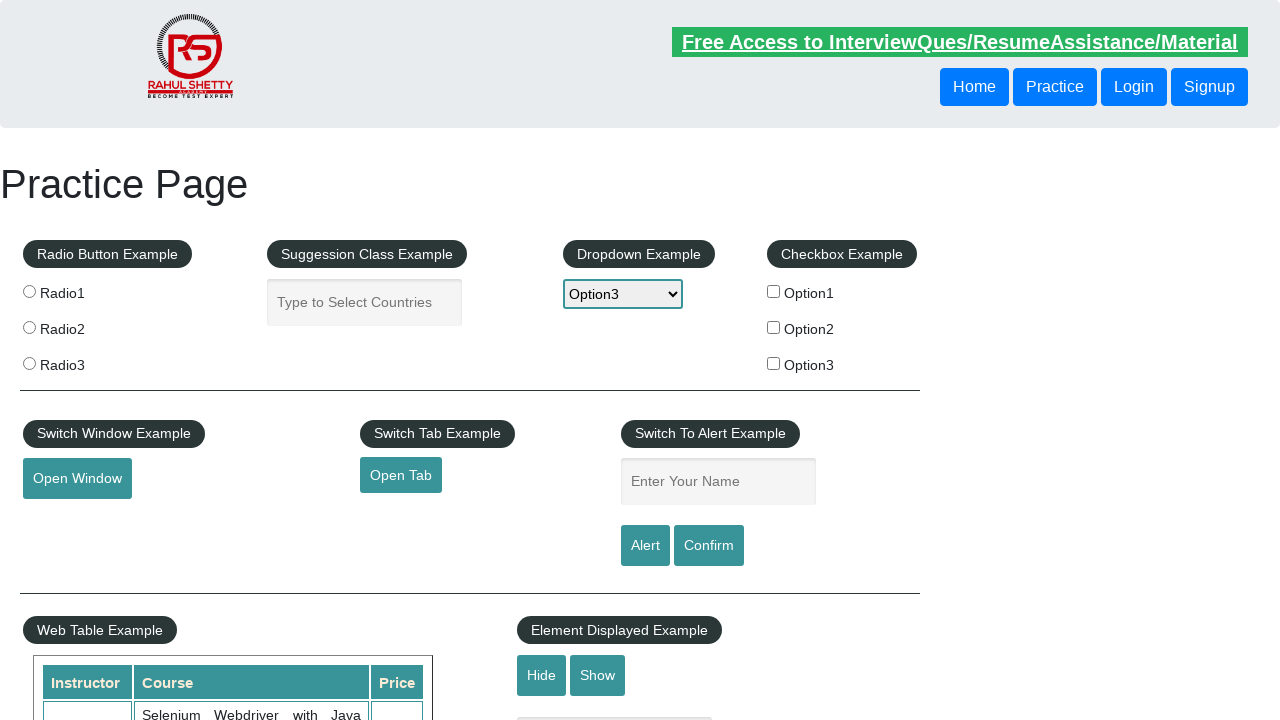

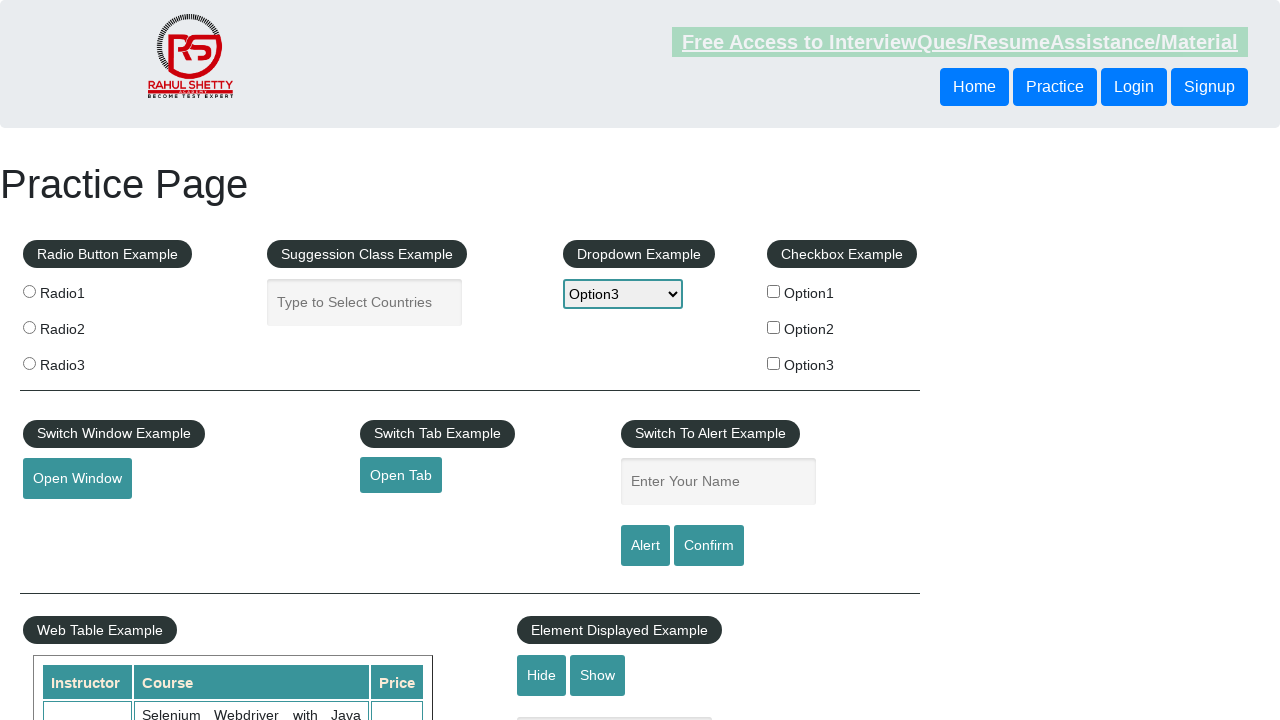